Tests scrolling functionality by navigating to W3Schools and scrolling to bring a specific link element into view

Starting URL: https://www.w3schools.com/

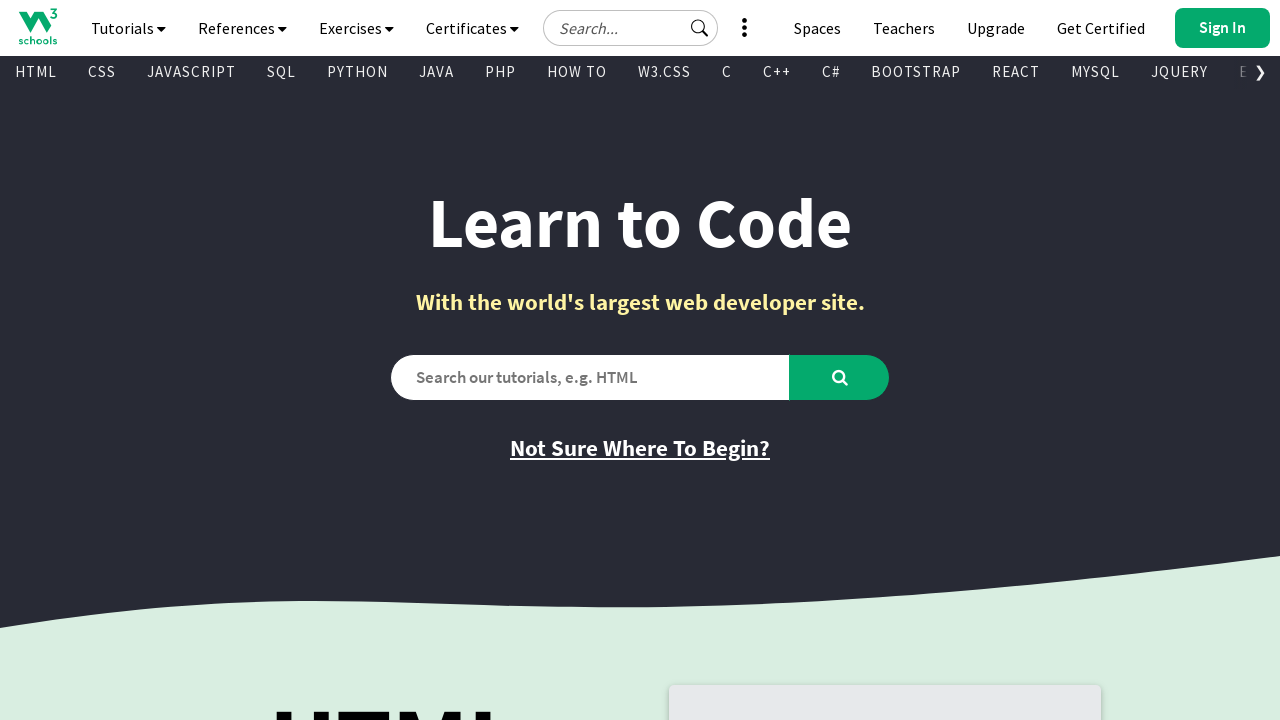

Located 'BROWSE TEMPLATES' link element
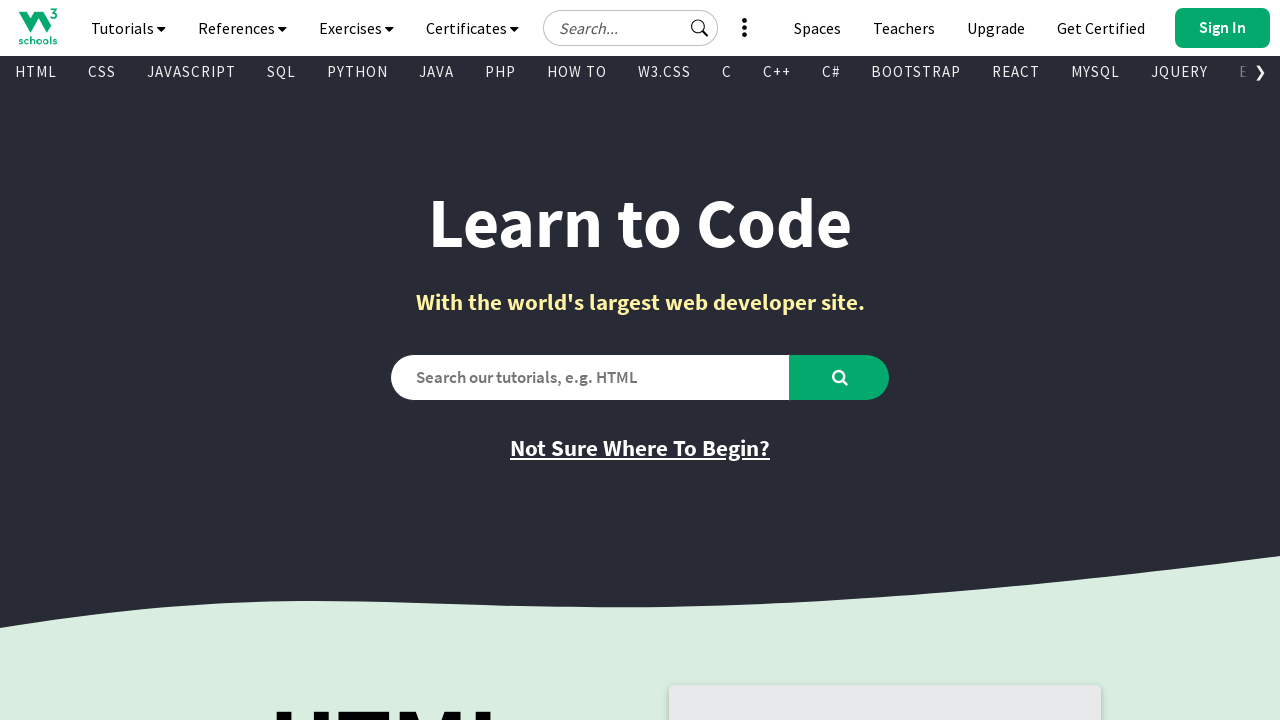

Scrolled 'BROWSE TEMPLATES' link into view
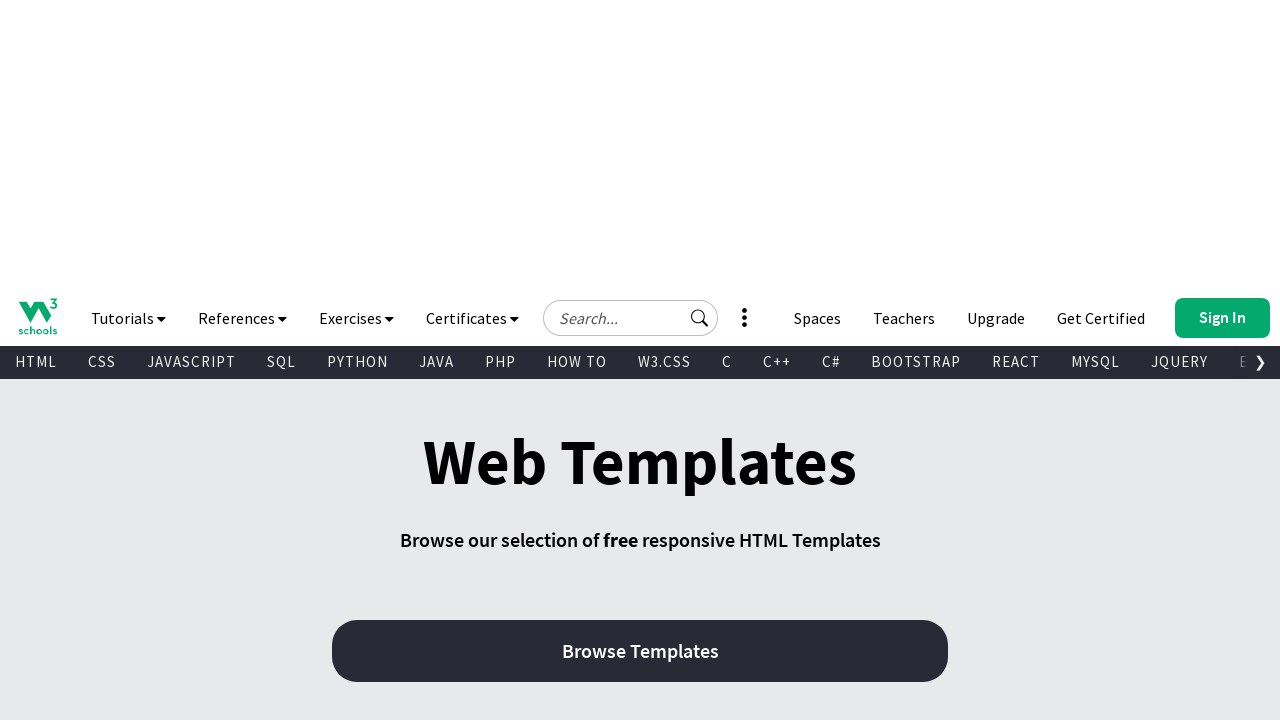

Waited 1 second to observe scroll action
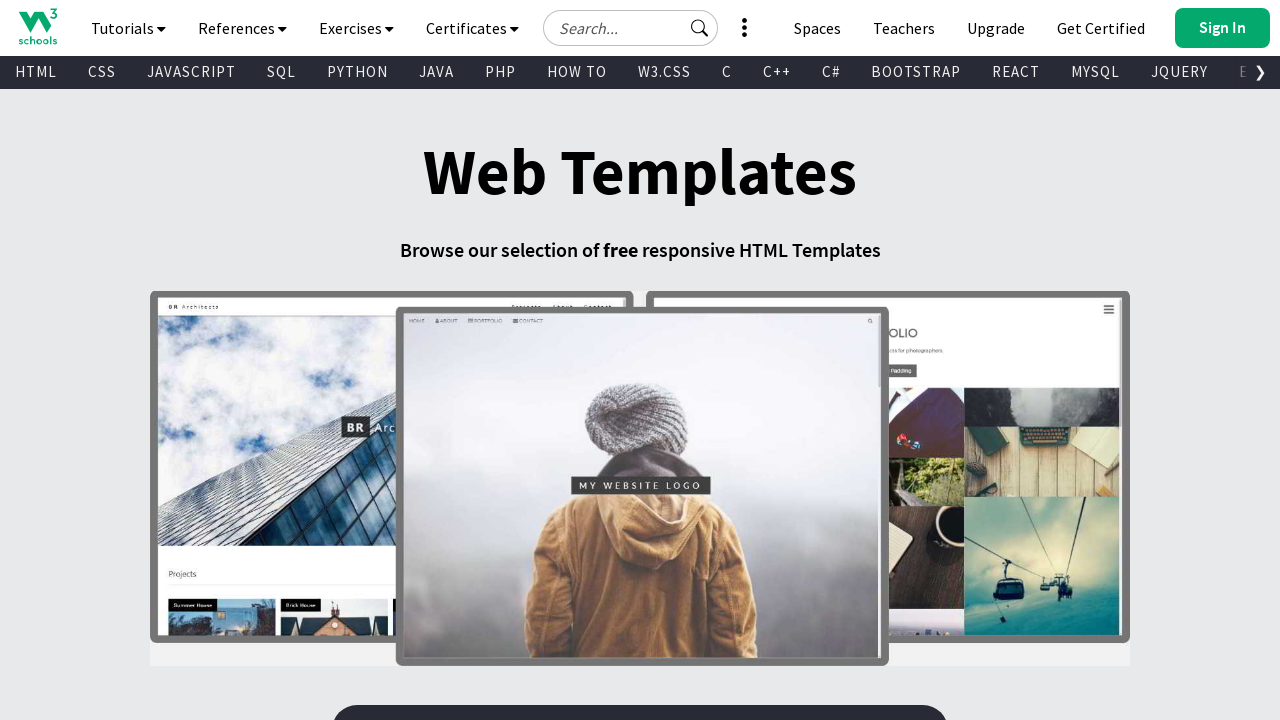

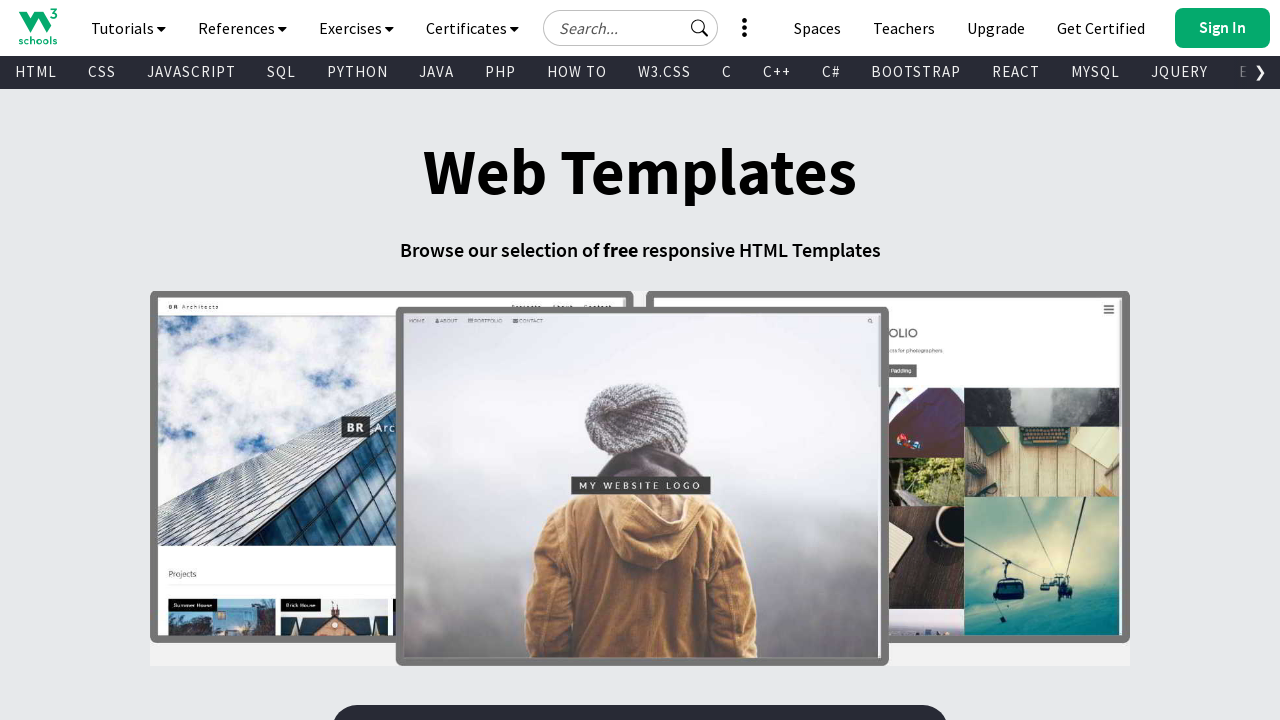